Tests nested iframe interaction by clicking to access an iframe within an iframe, then switching contexts and filling a text input field with text.

Starting URL: https://demo.automationtesting.in/Frames.html

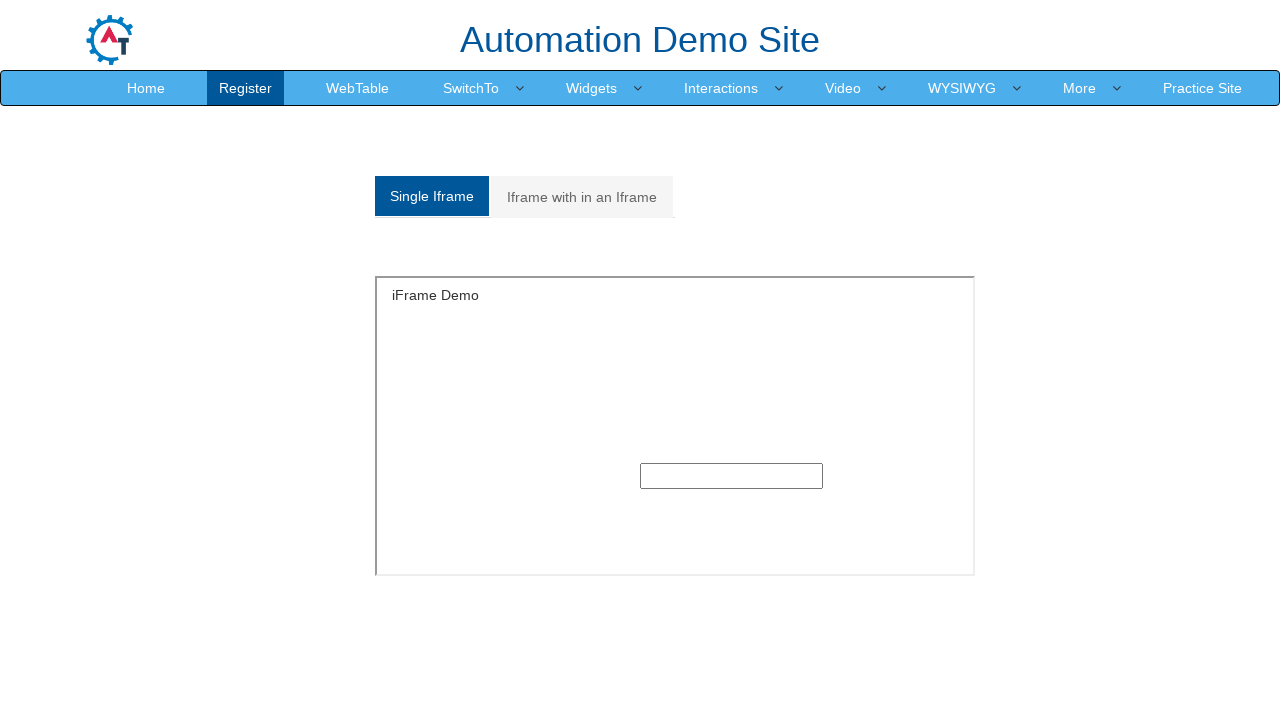

Clicked on 'Iframe with in an Iframe' tab at (582, 197) on xpath=//a[text()='Iframe with in an Iframe']
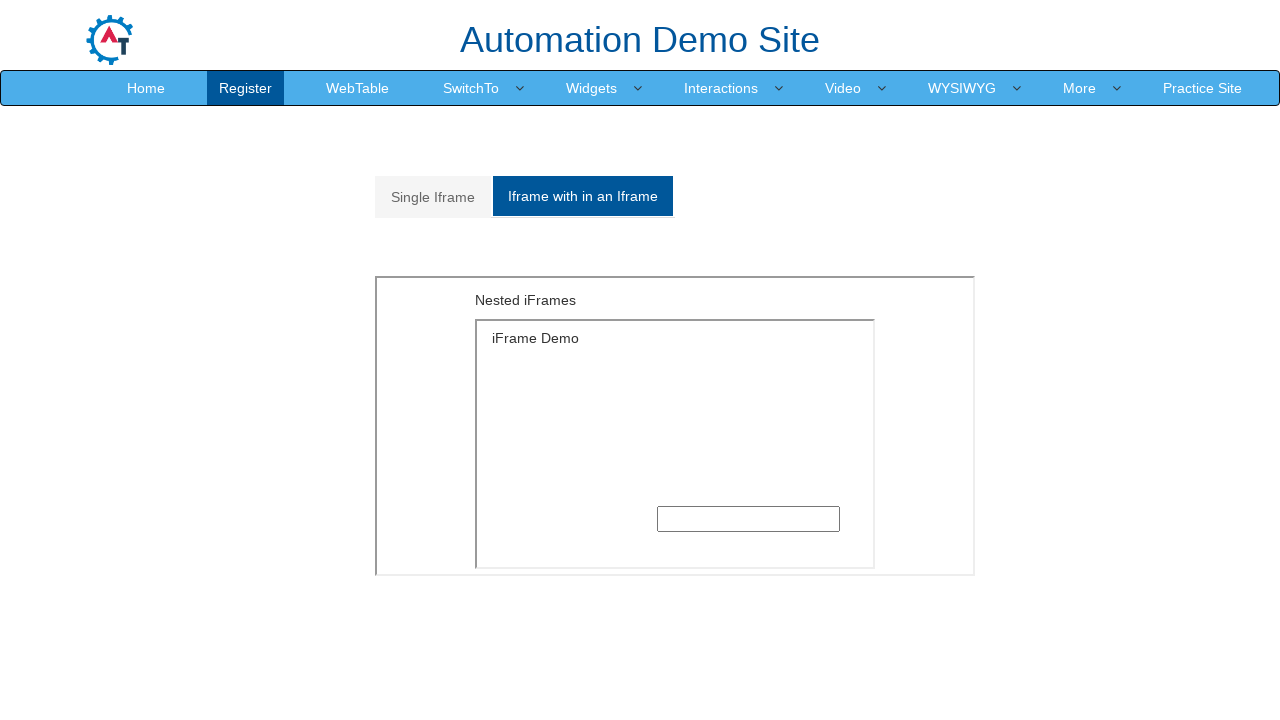

Located outer iframe with src='MultipleFrames.html'
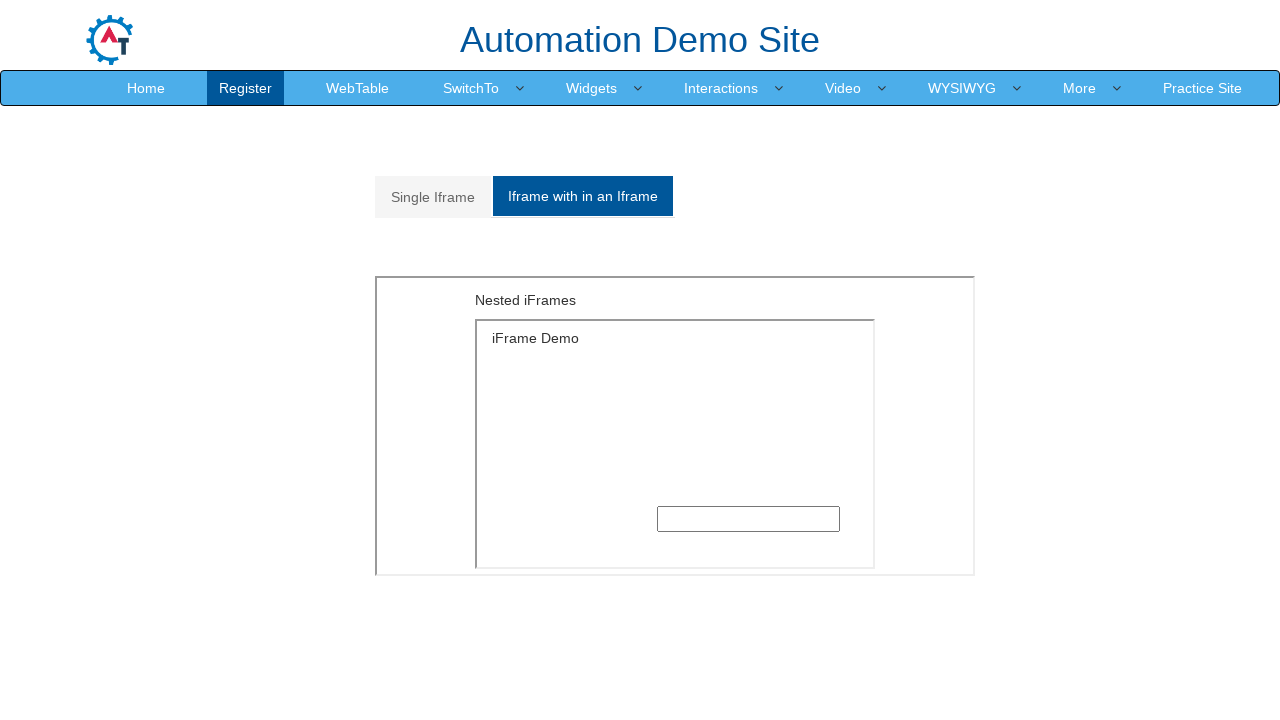

Located inner iframe nested within outer iframe
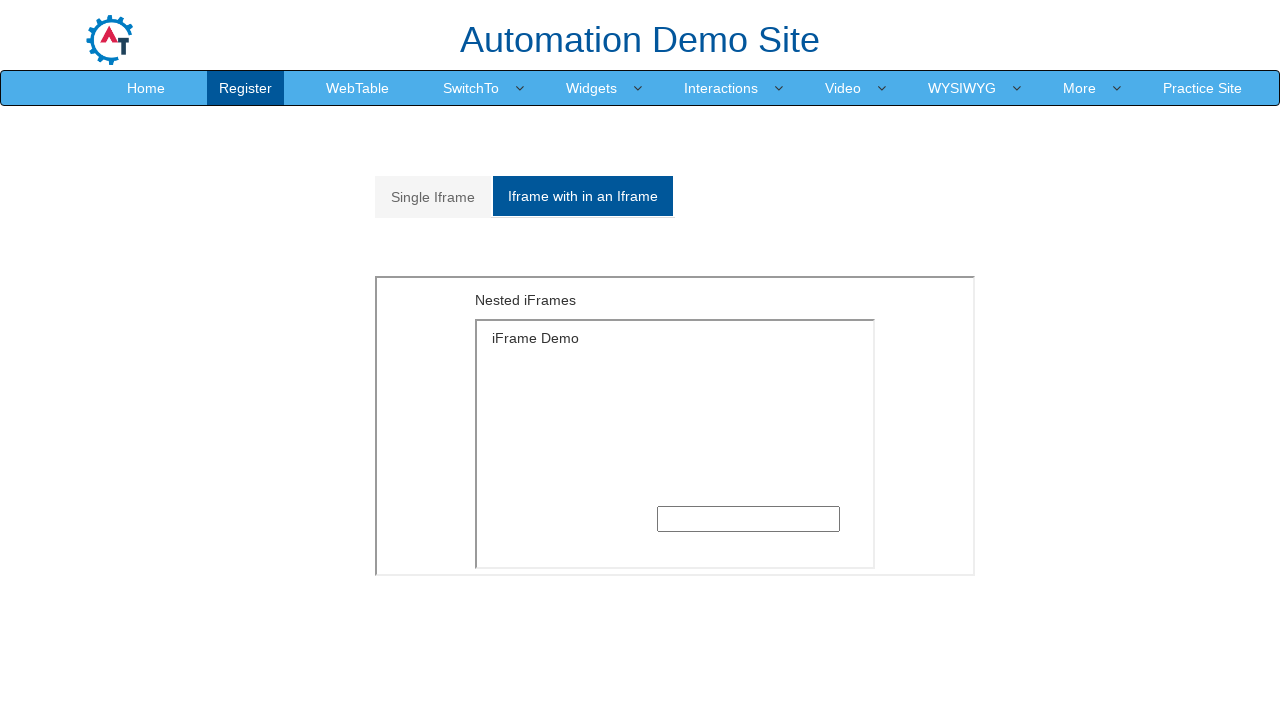

Filled text input field in nested iframe with 'Welcome' on xpath=//iframe[@src='MultipleFrames.html'] >> internal:control=enter-frame >> xp
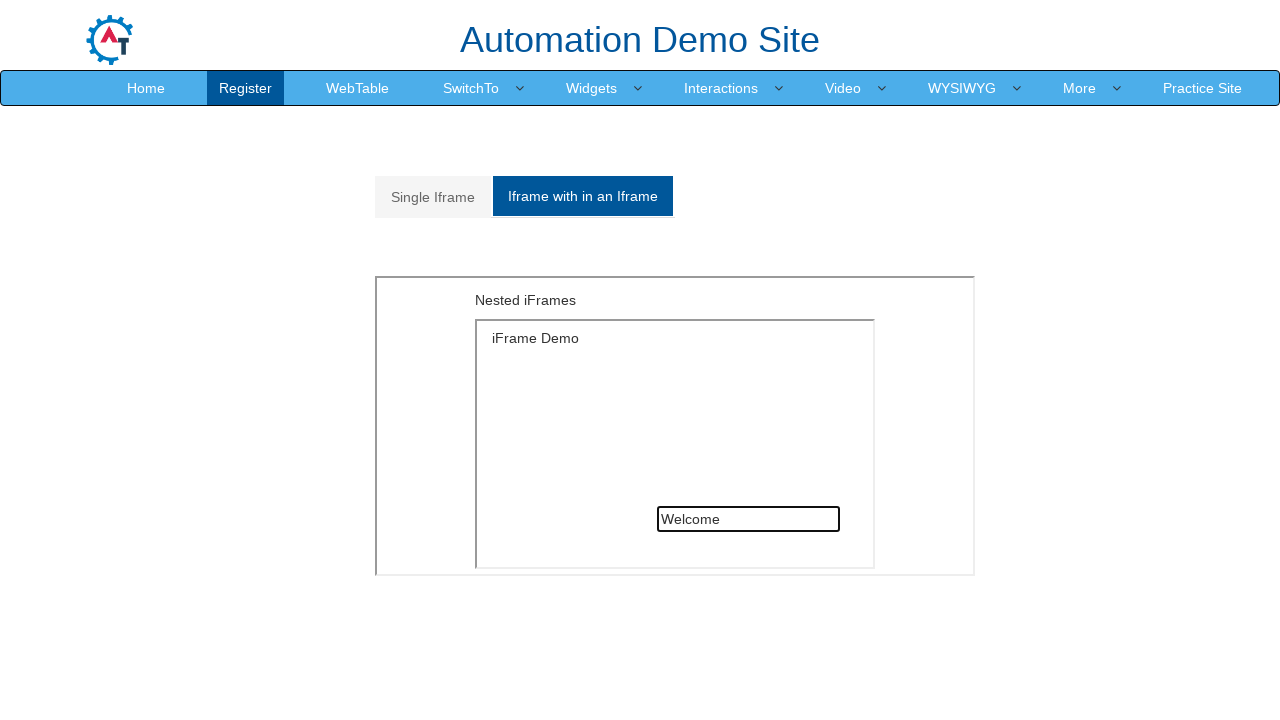

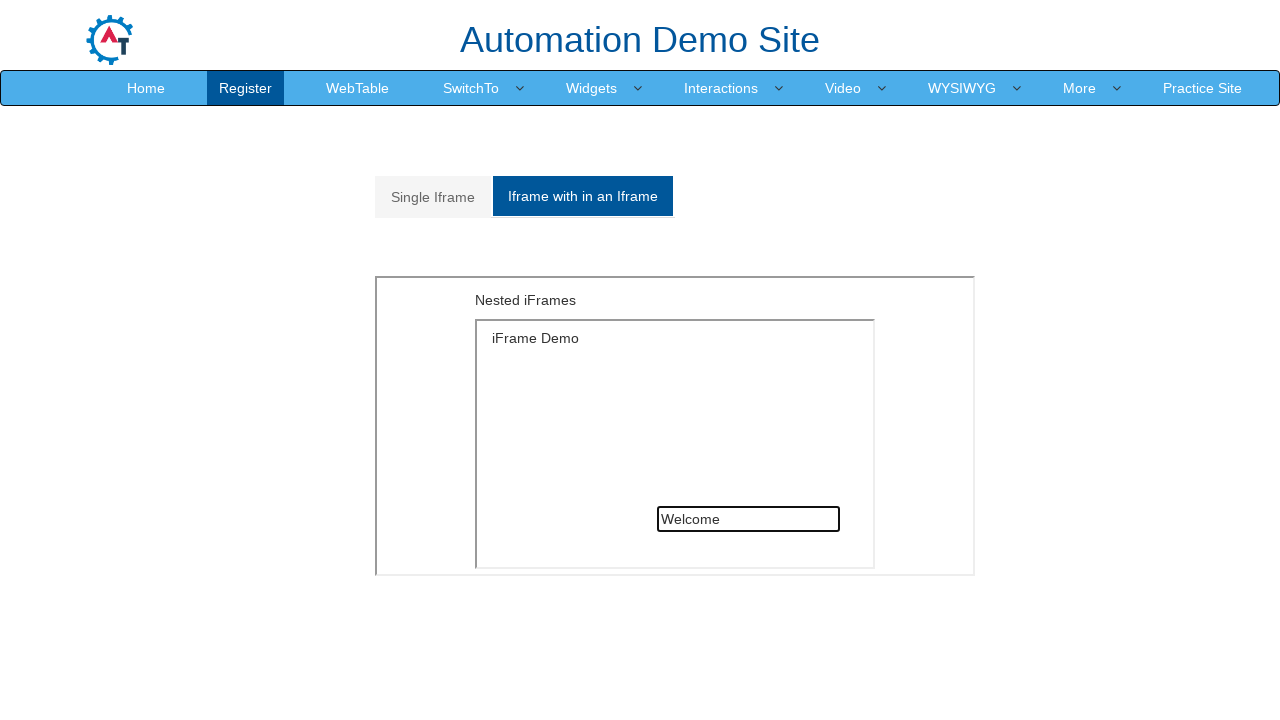